Tests that new todo items are appended to the bottom of the list and counter shows correct count

Starting URL: https://demo.playwright.dev/todomvc

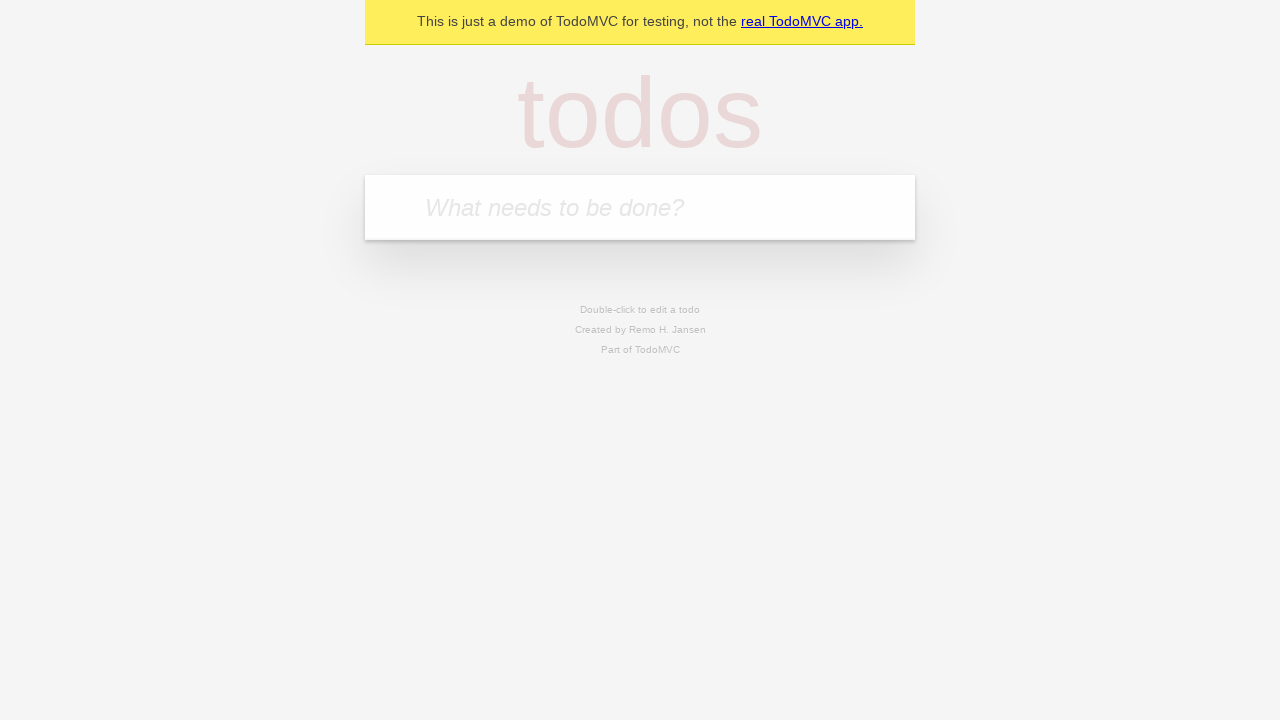

Navigated to TodoMVC demo page
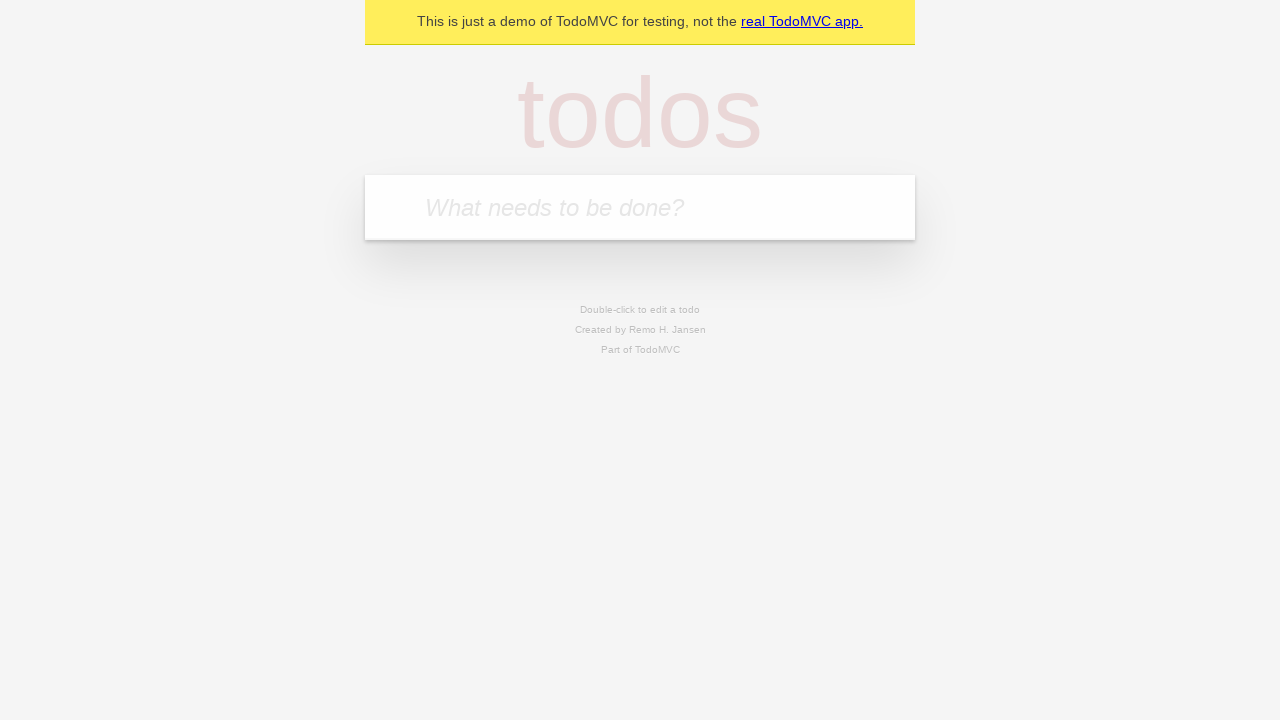

Located new todo input field
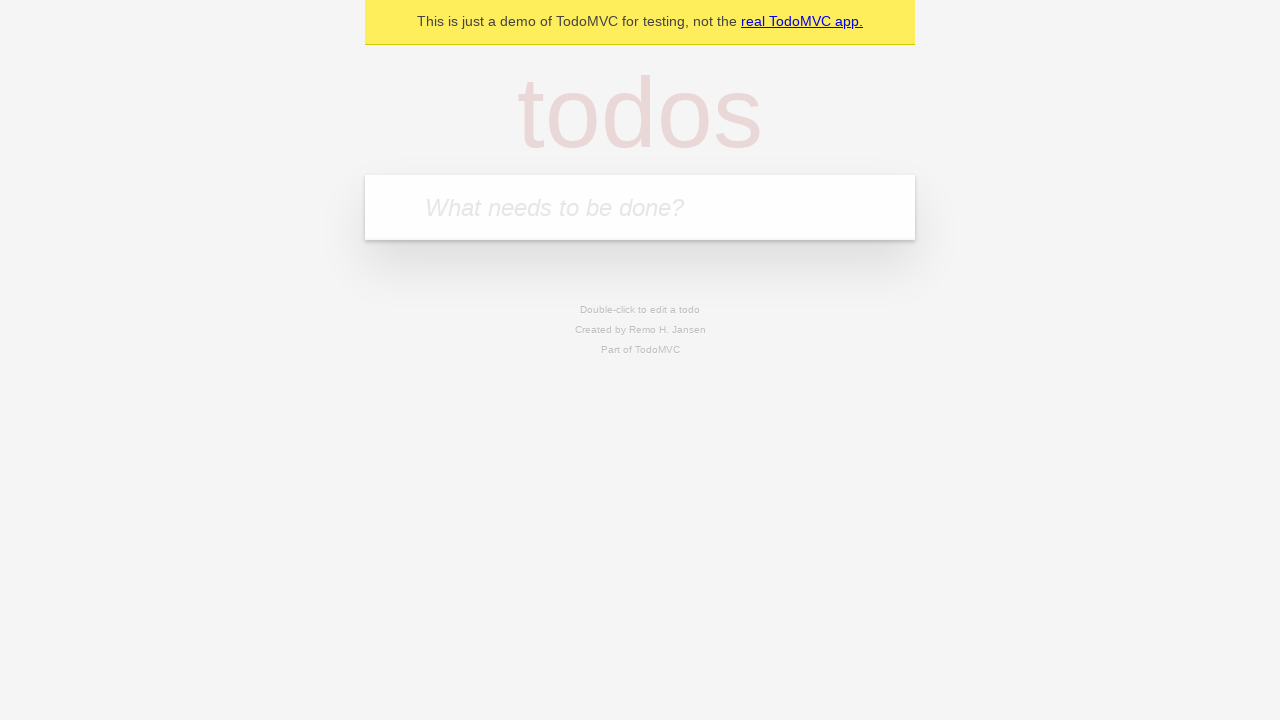

Filled todo input with 'buy some cheese' on internal:attr=[placeholder="What needs to be done?"i]
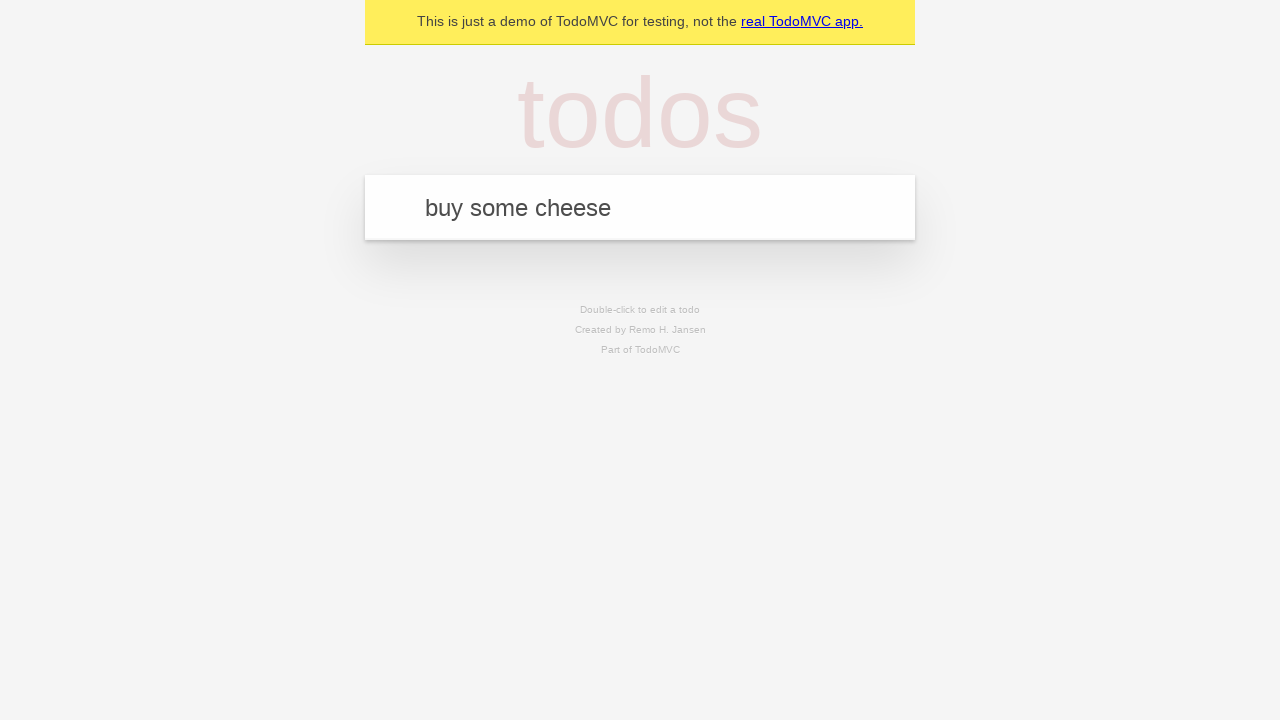

Pressed Enter to add 'buy some cheese' to the list on internal:attr=[placeholder="What needs to be done?"i]
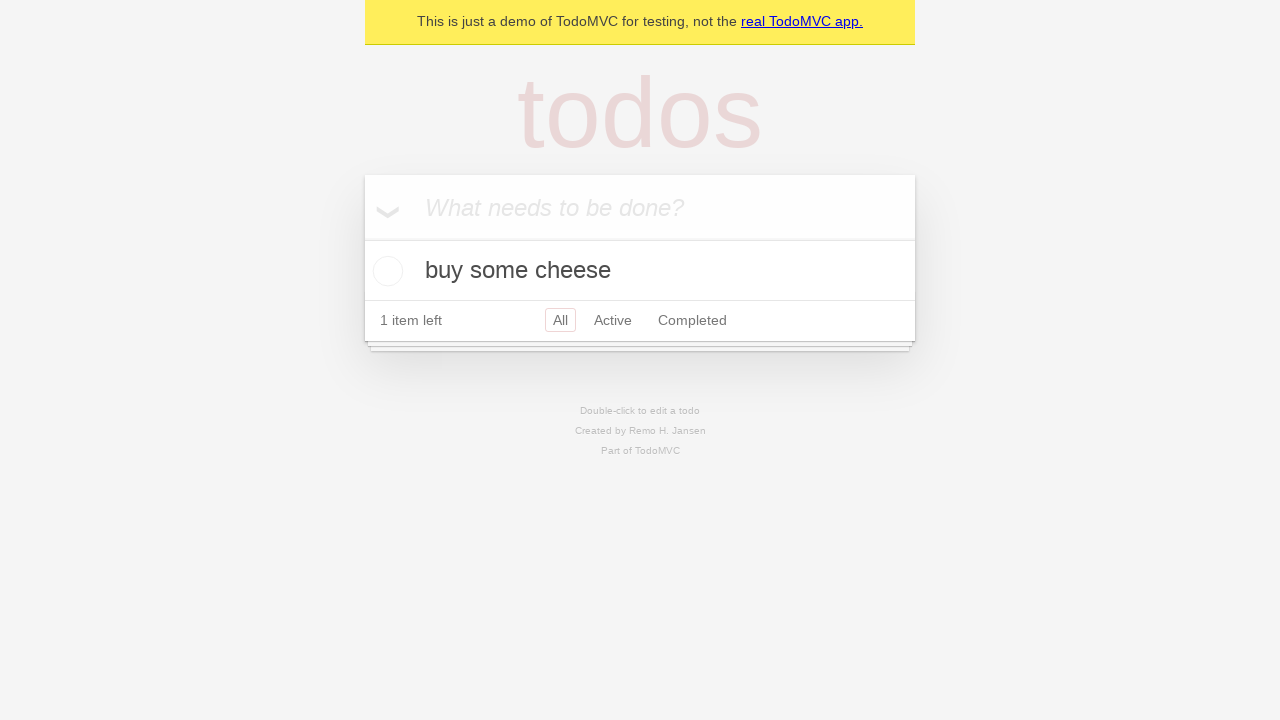

Filled todo input with 'feed the cat' on internal:attr=[placeholder="What needs to be done?"i]
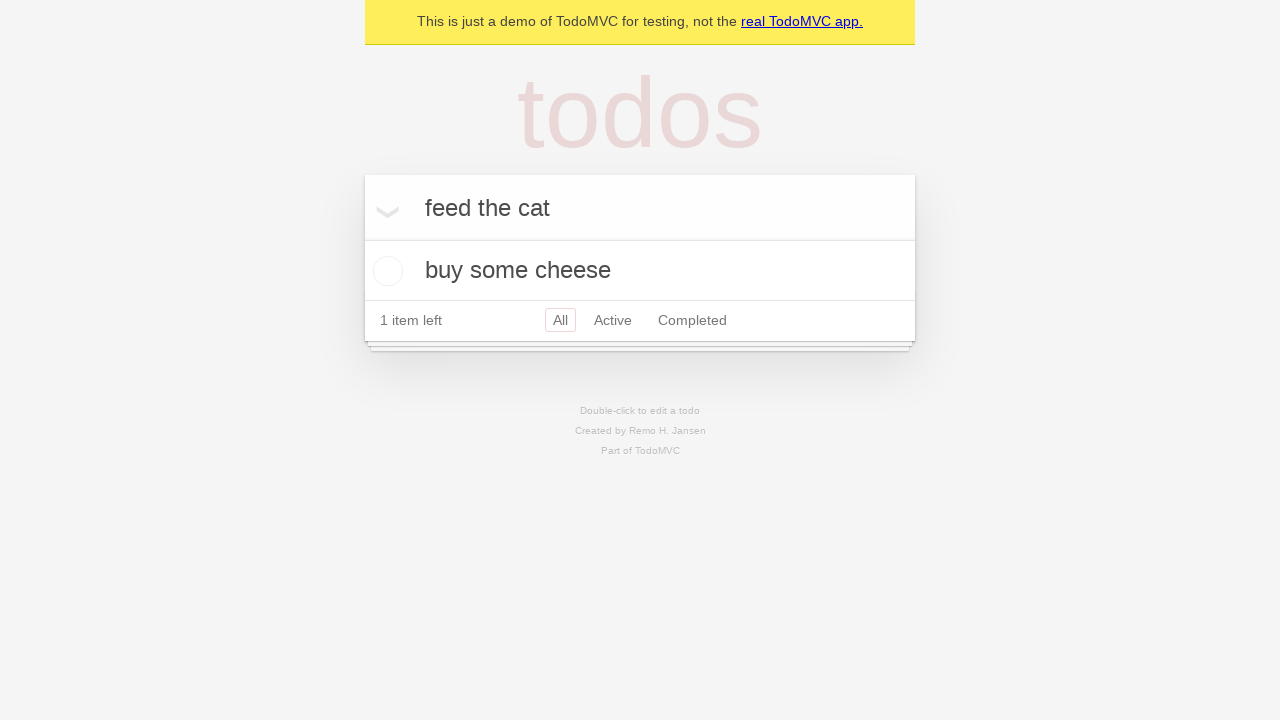

Pressed Enter to add 'feed the cat' to the list on internal:attr=[placeholder="What needs to be done?"i]
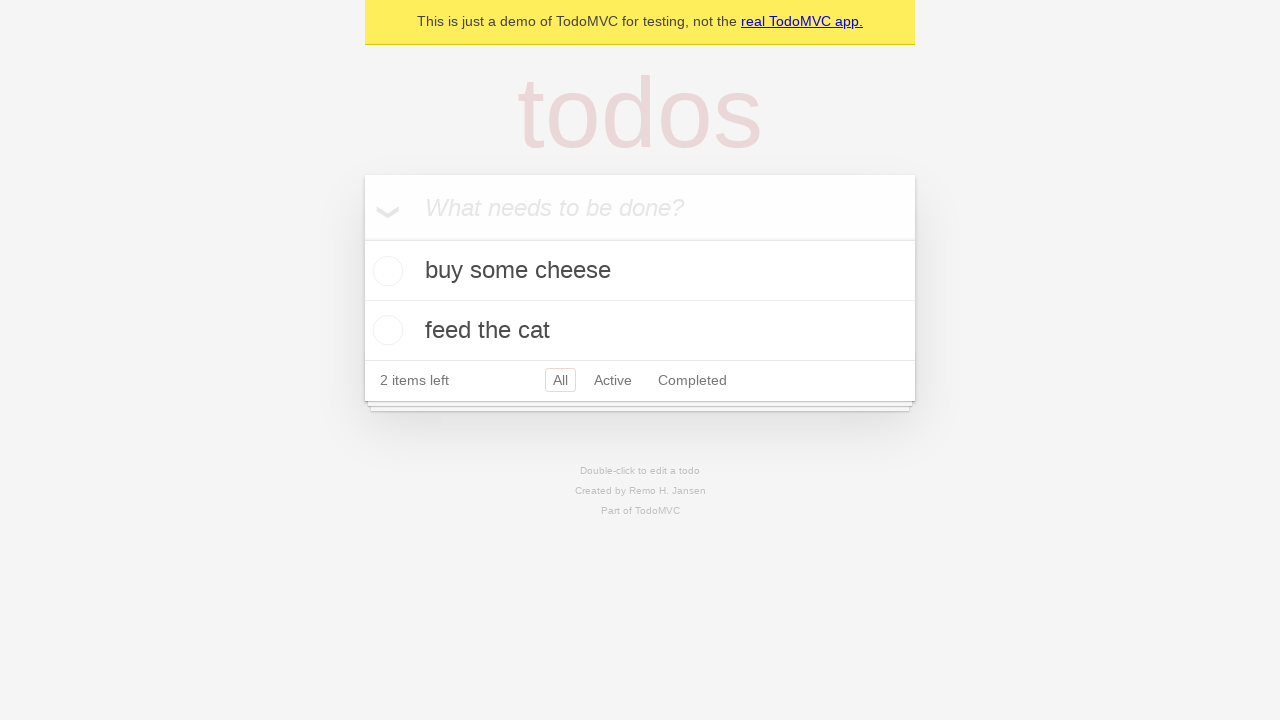

Filled todo input with 'book a doctors appointment' on internal:attr=[placeholder="What needs to be done?"i]
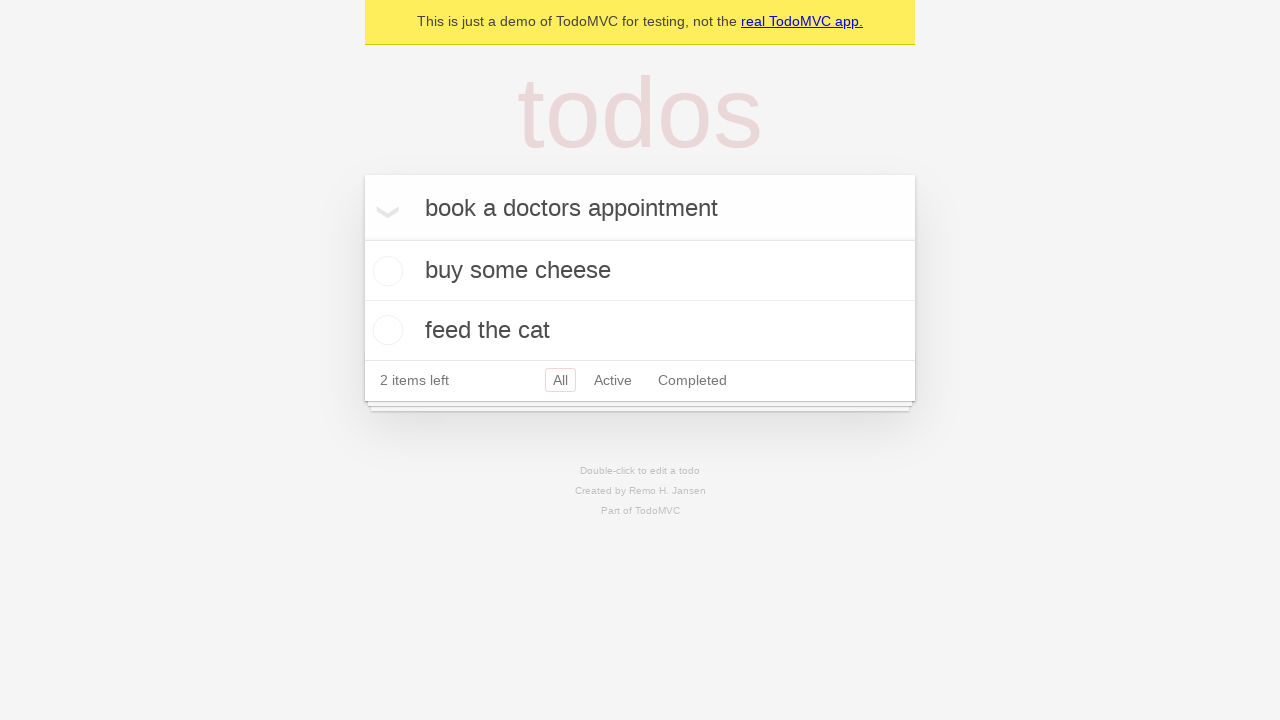

Pressed Enter to add 'book a doctors appointment' to the list on internal:attr=[placeholder="What needs to be done?"i]
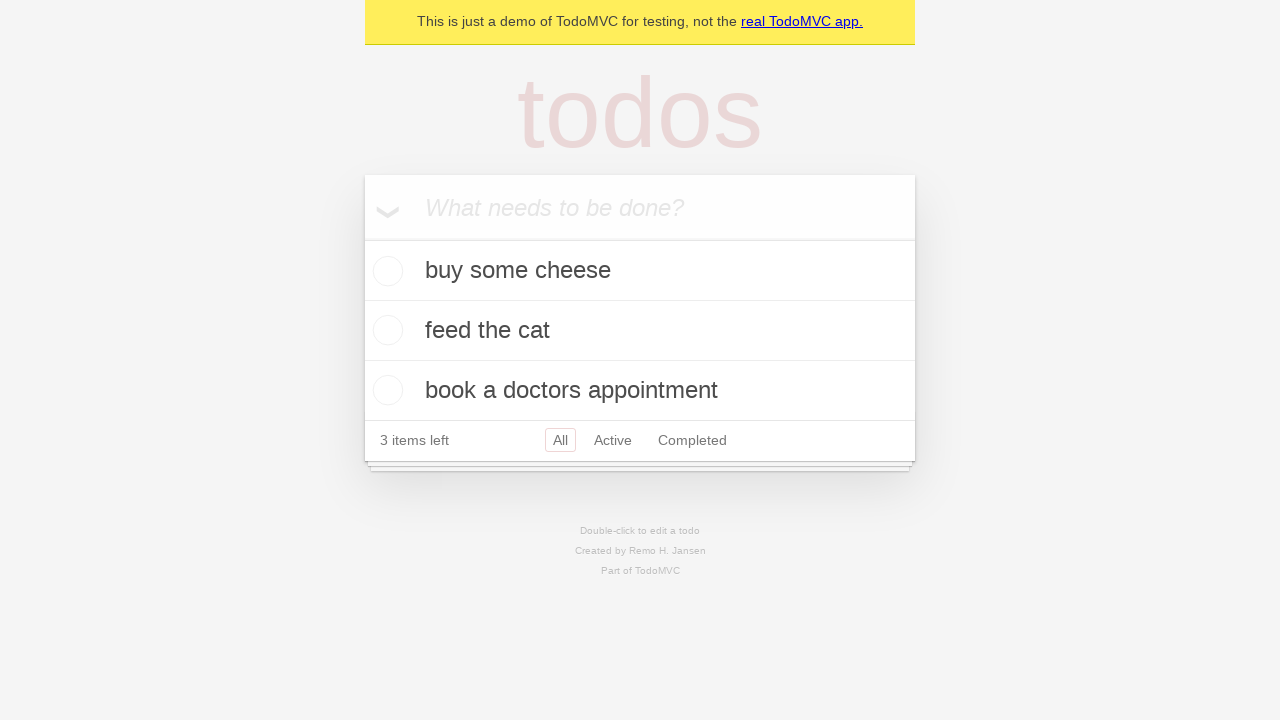

Verified all 3 todo items are present in DOM
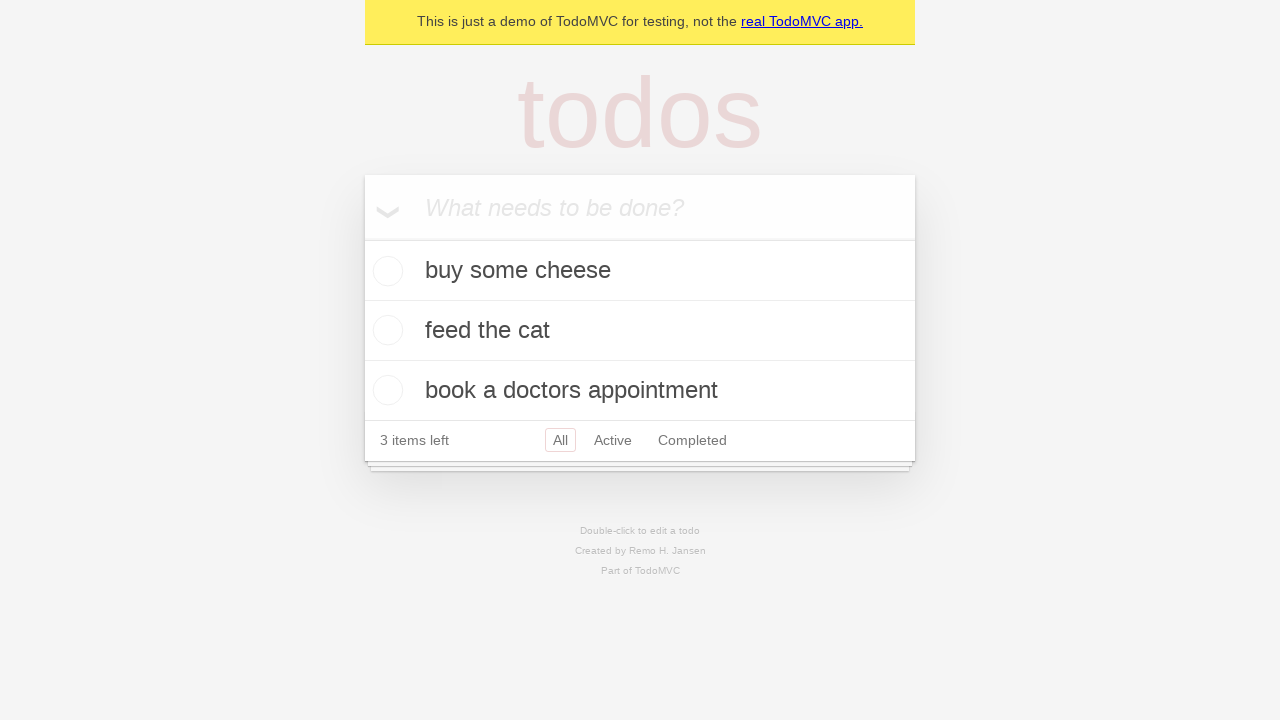

Verified counter shows '3 items left'
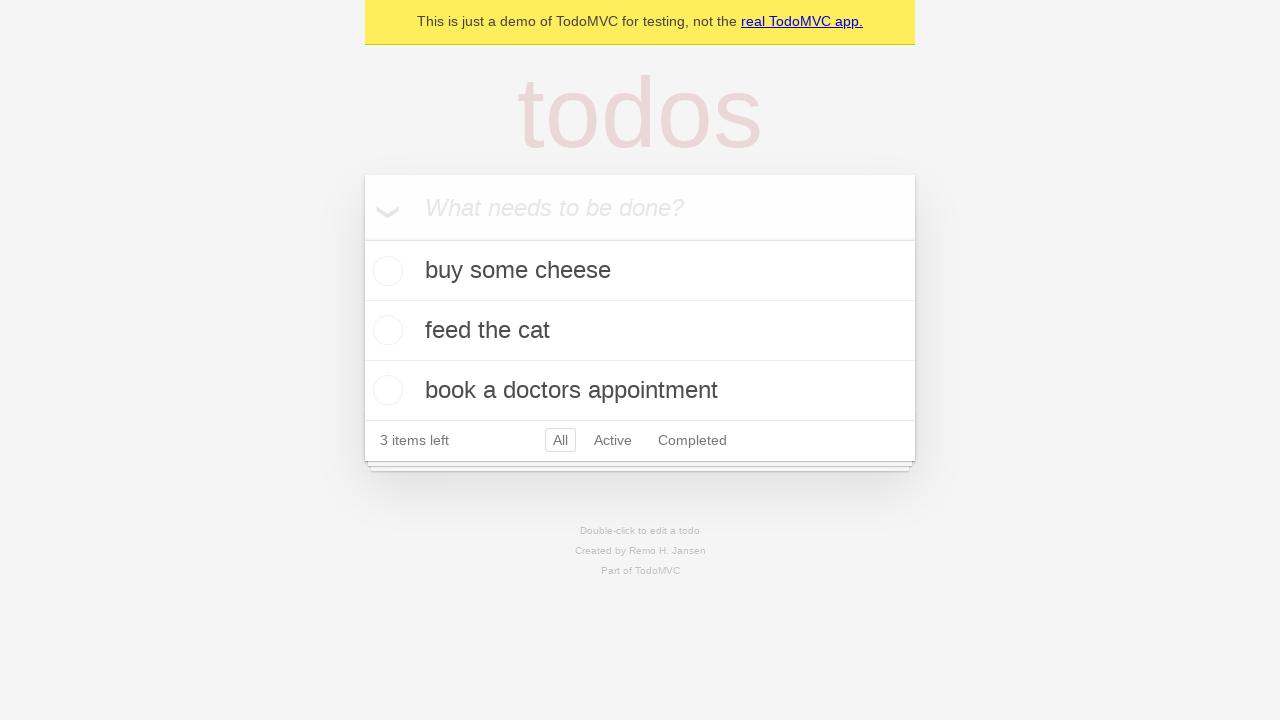

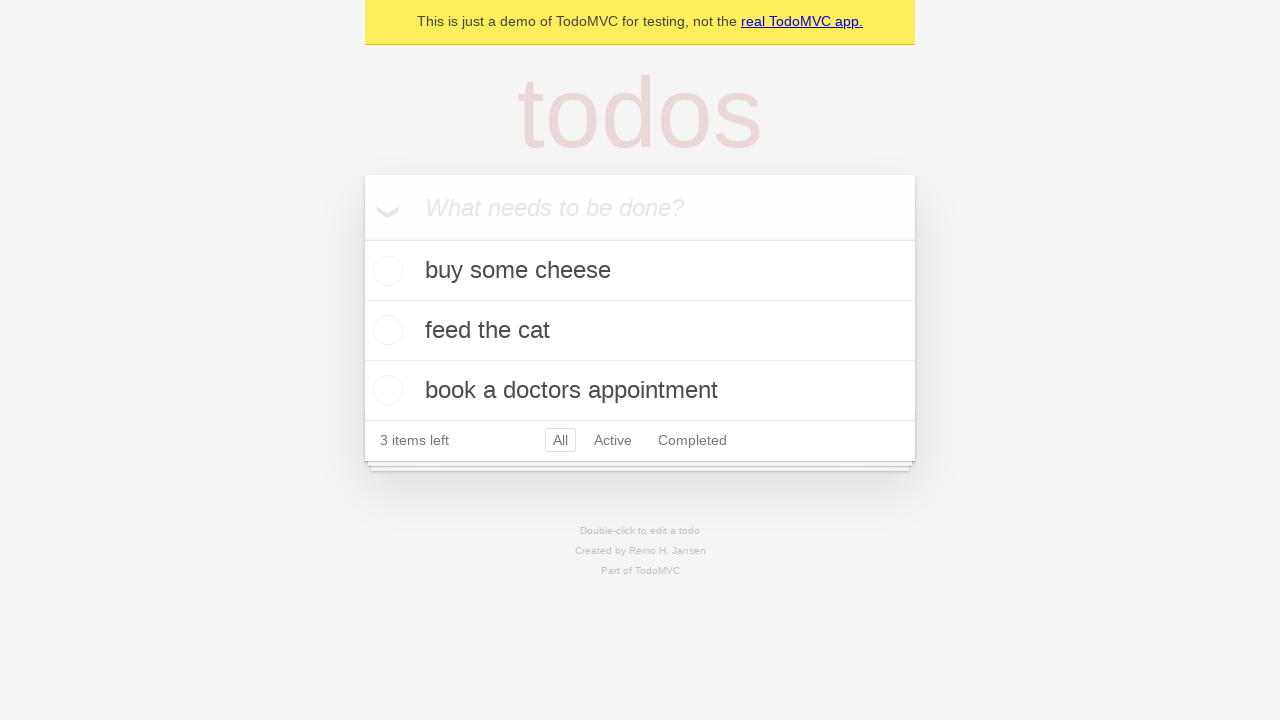